Navigates to Booking.com and clicks the Flights tab

Starting URL: https://www.booking.com

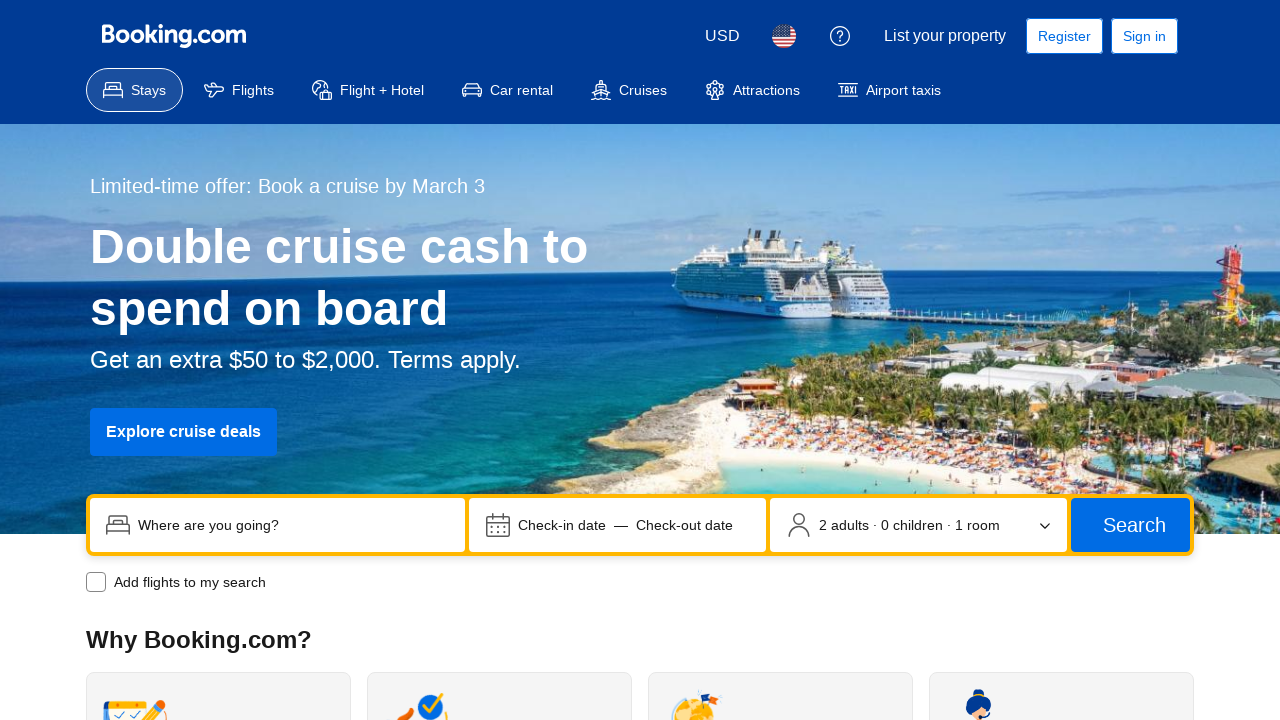

Navigated to Booking.com homepage
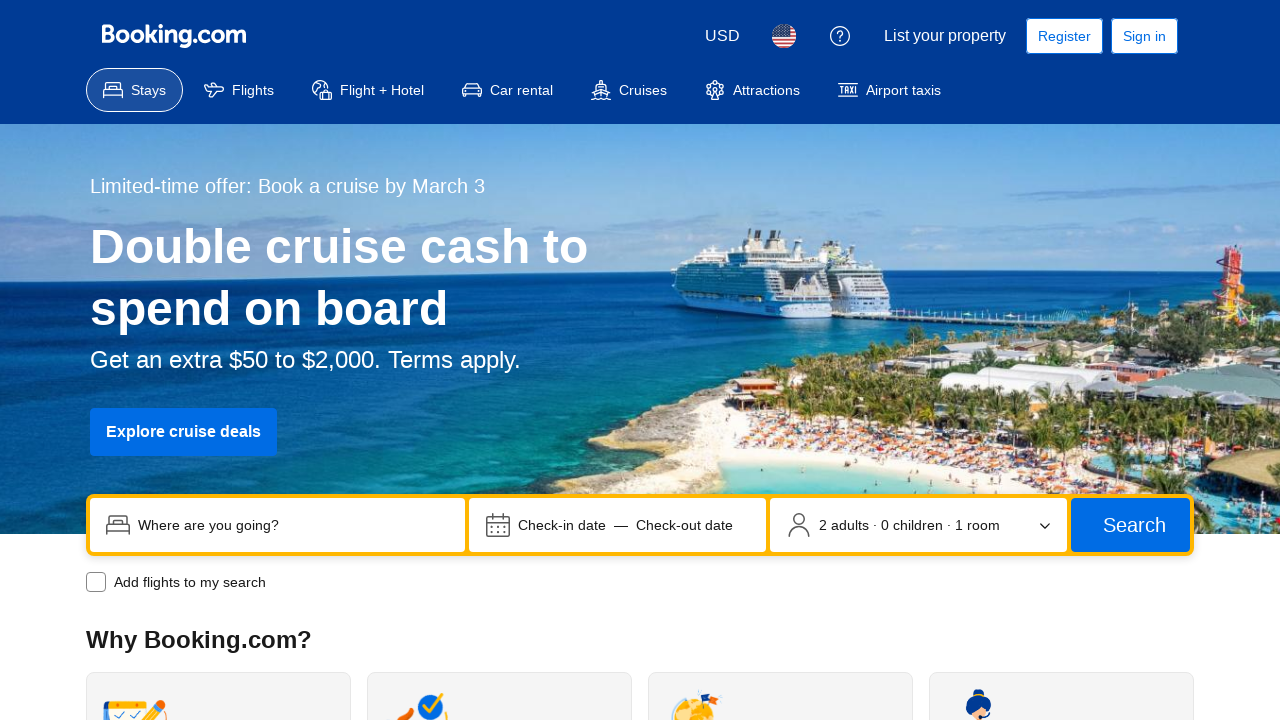

Clicked the Flights tab at (253, 90) on text=Flights
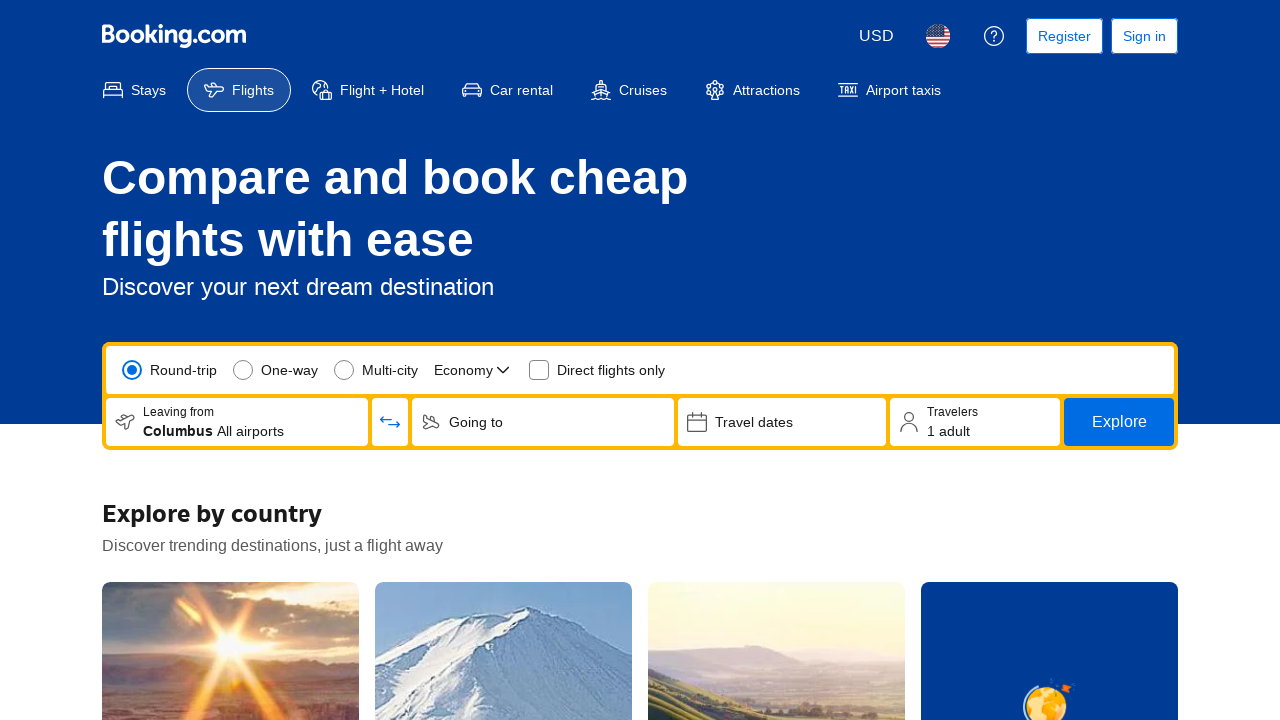

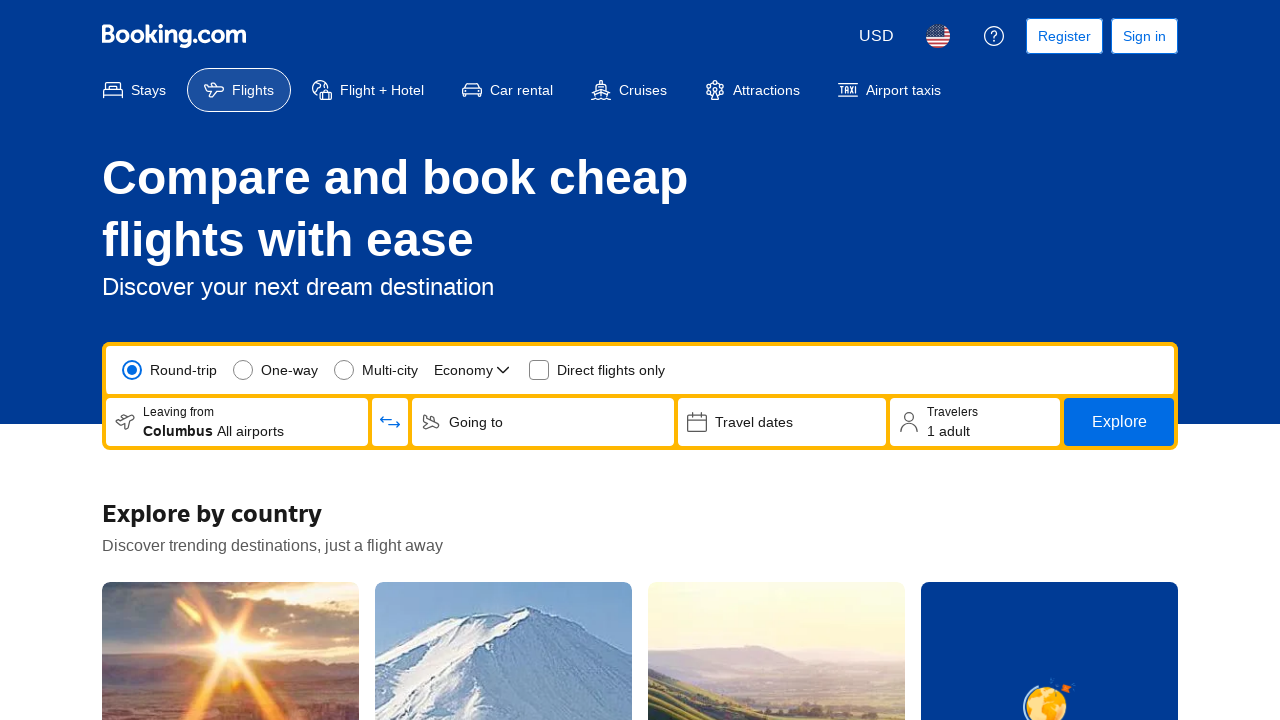